Clicks on the W3Schools link on the test page

Starting URL: https://testeroprogramowania.github.io/selenium/basics.html

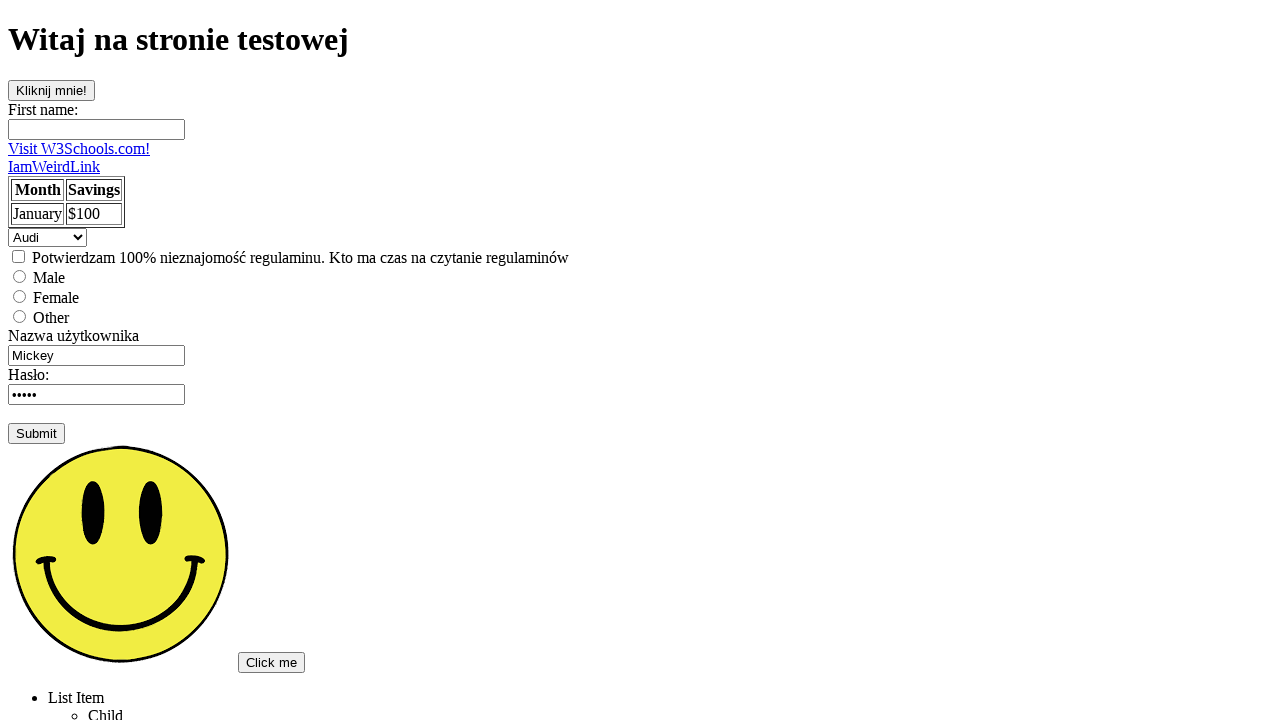

Navigated to test page
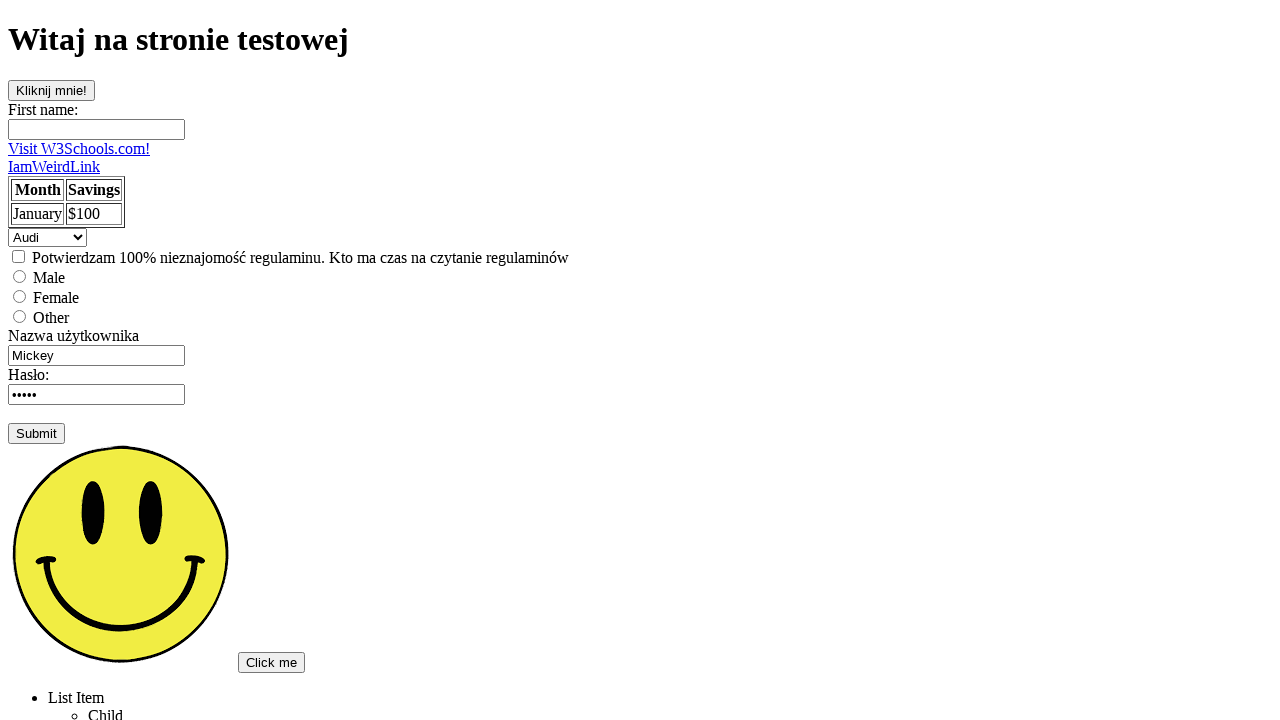

Clicked on the W3Schools link at (79, 148) on text=Visit W3Schools.com!
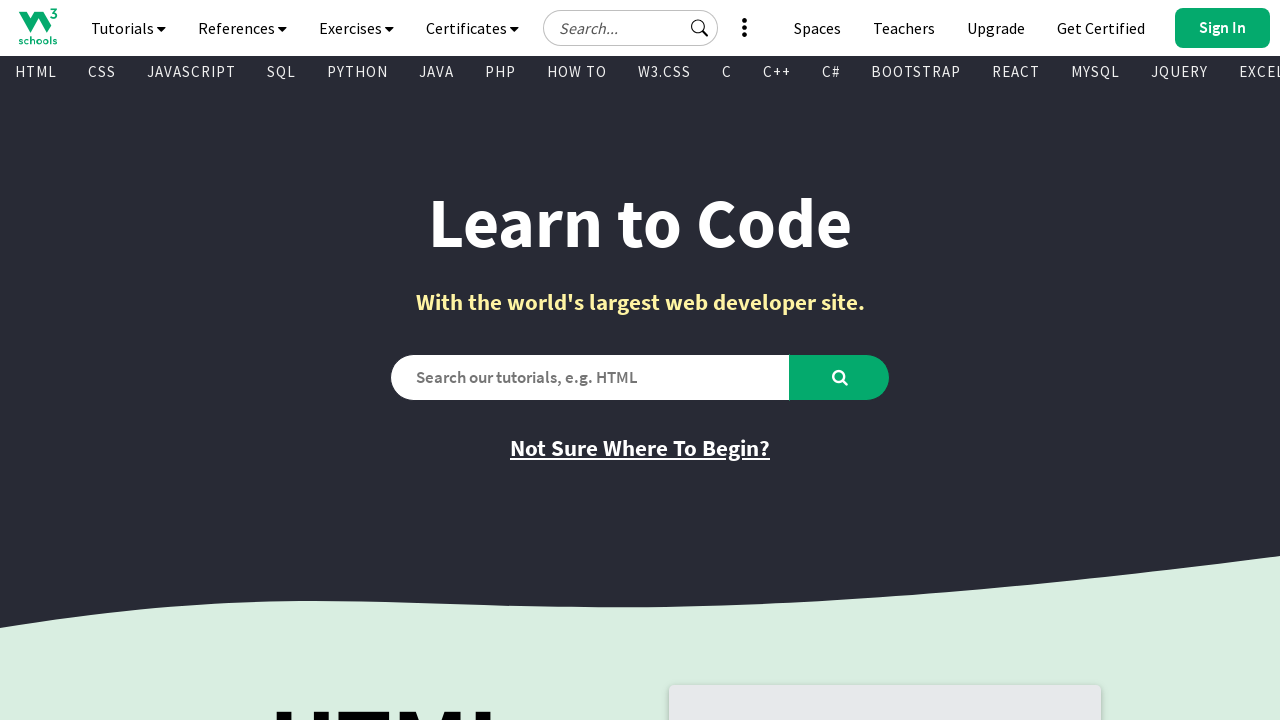

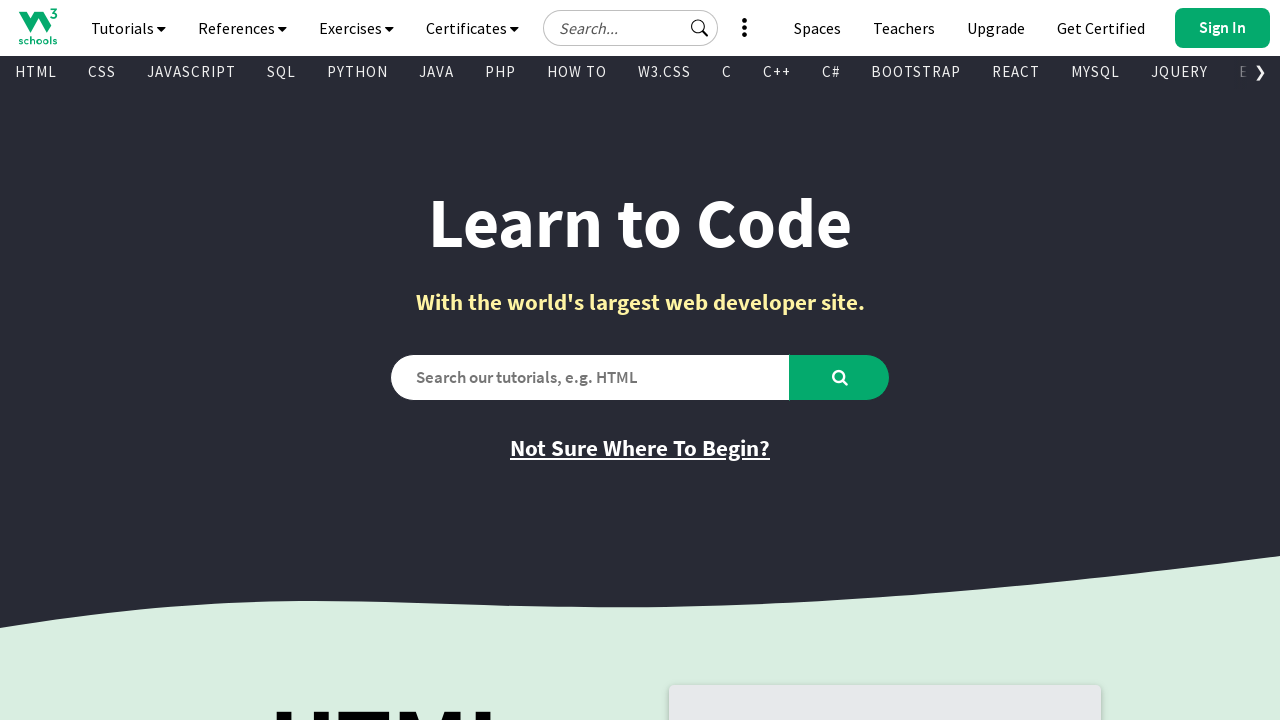